Tests dynamic click functionality by navigating to elements page, clicking on buttons menu item, and verifying the dynamic click message appears

Starting URL: https://demoqa.com/elements

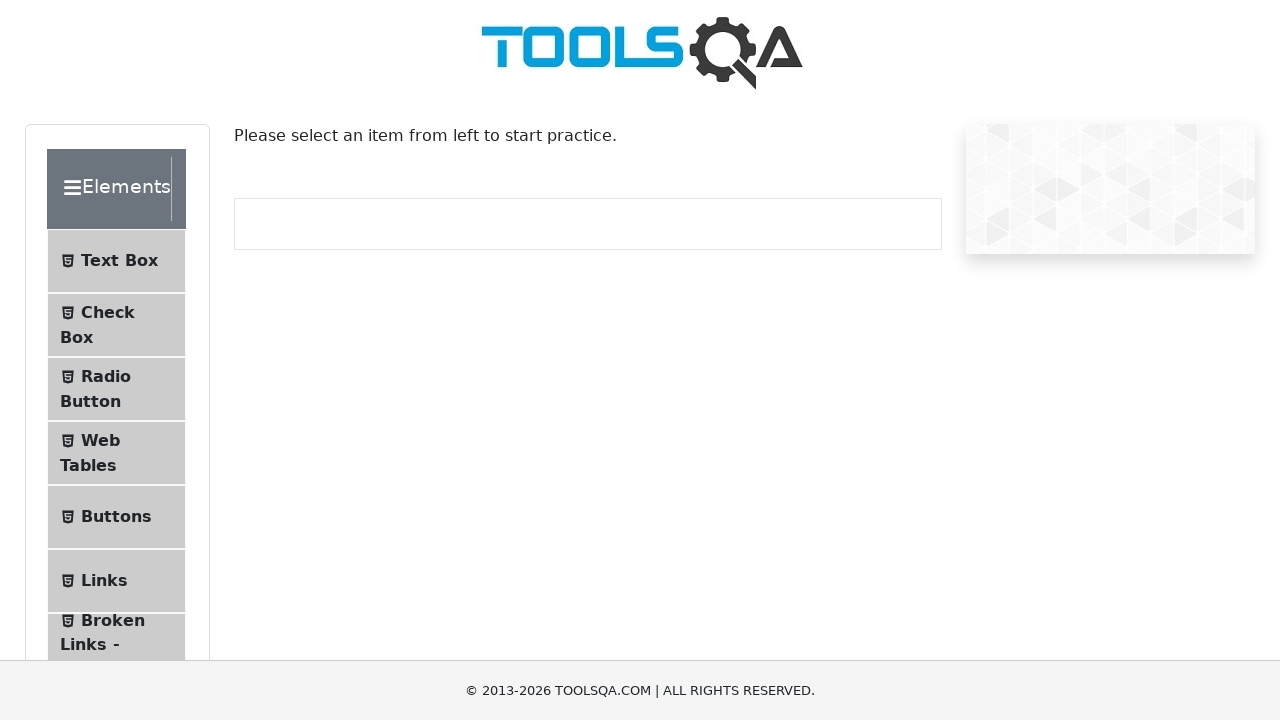

Clicked on Buttons menu item at (116, 517) on xpath=//*[@id='item-4']
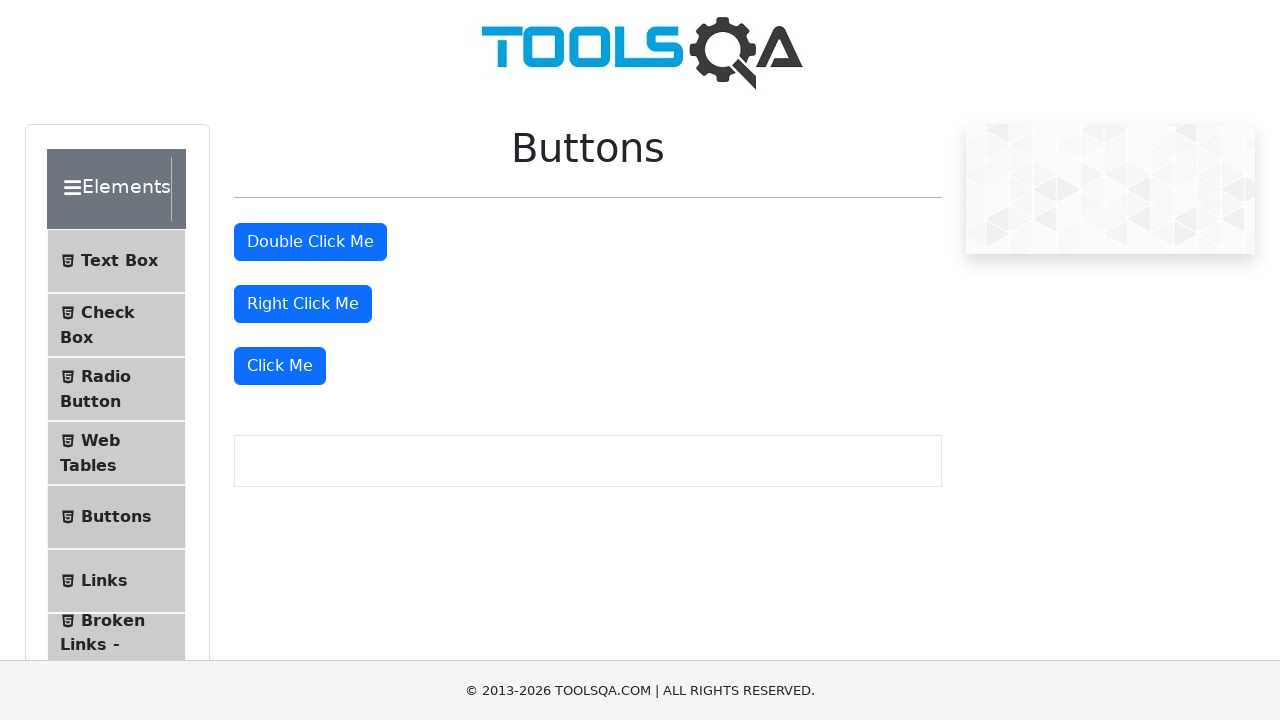

Clicked the 'Click Me' button at (280, 366) on xpath=//button[.='Click Me']
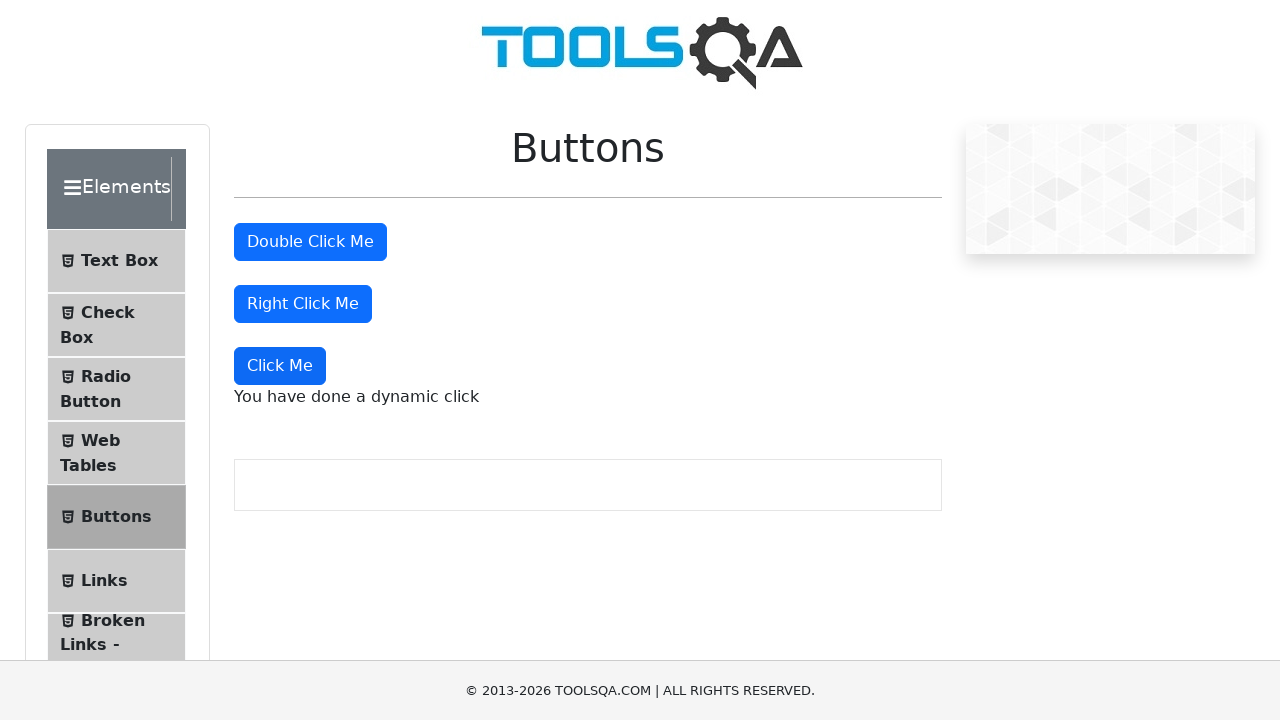

Verified dynamic click message appeared
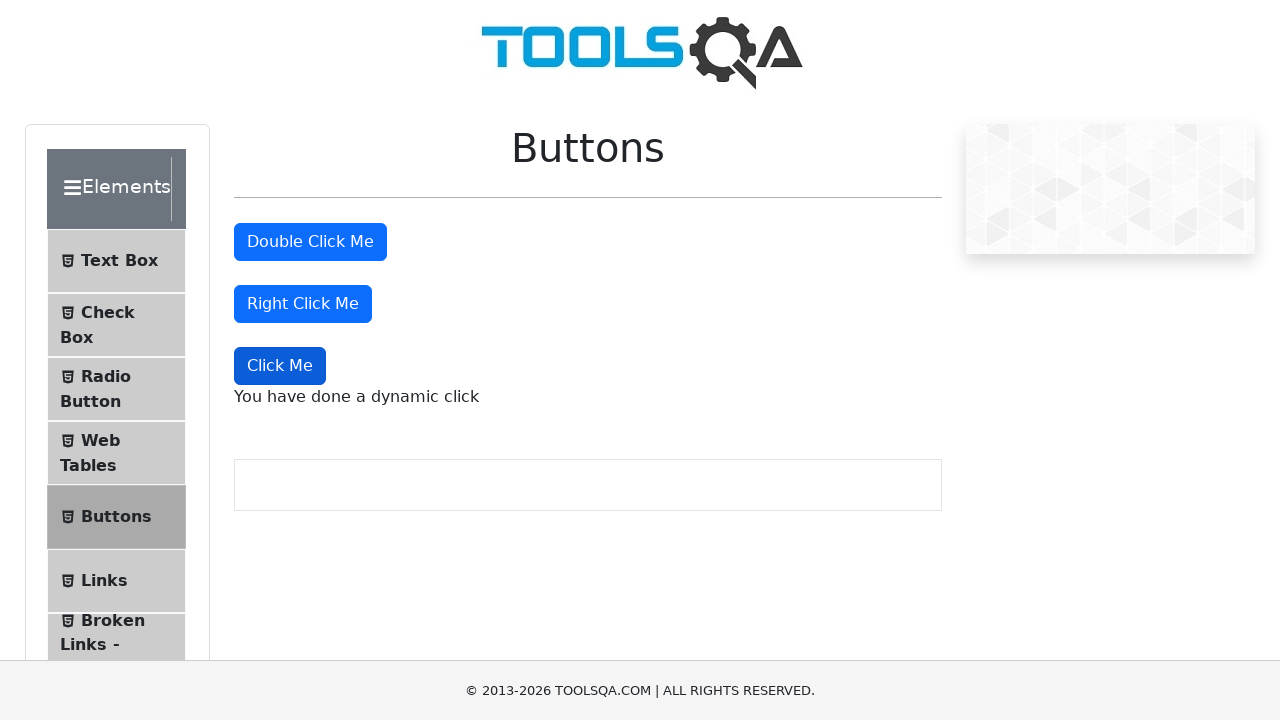

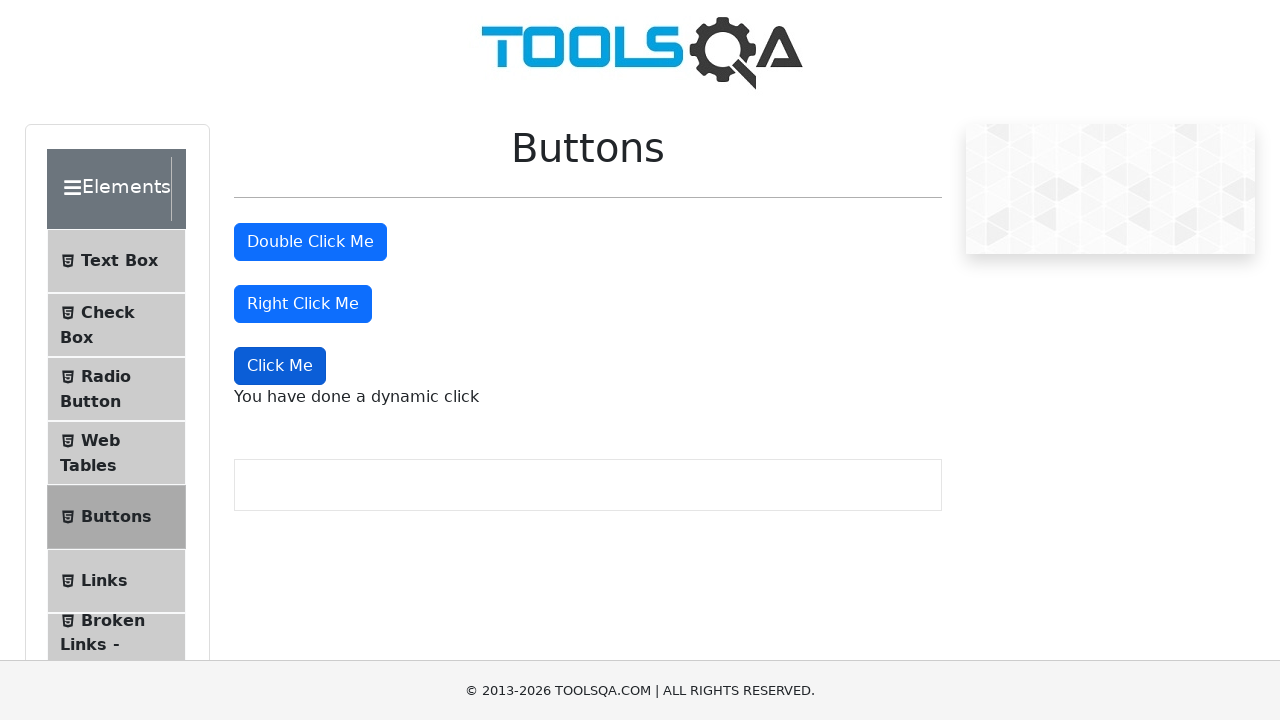